Tests that todo data persists after page reload

Starting URL: https://demo.playwright.dev/todomvc

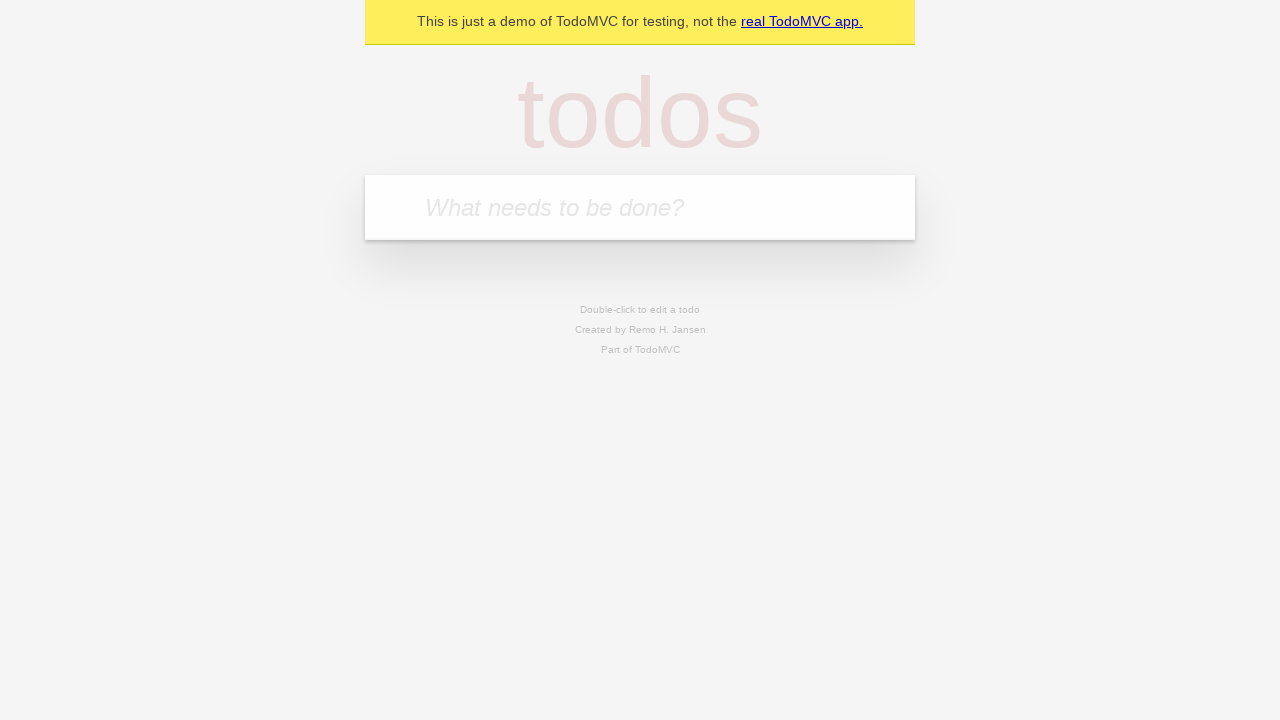

Filled todo input with 'buy some cheese' on internal:attr=[placeholder="What needs to be done?"i]
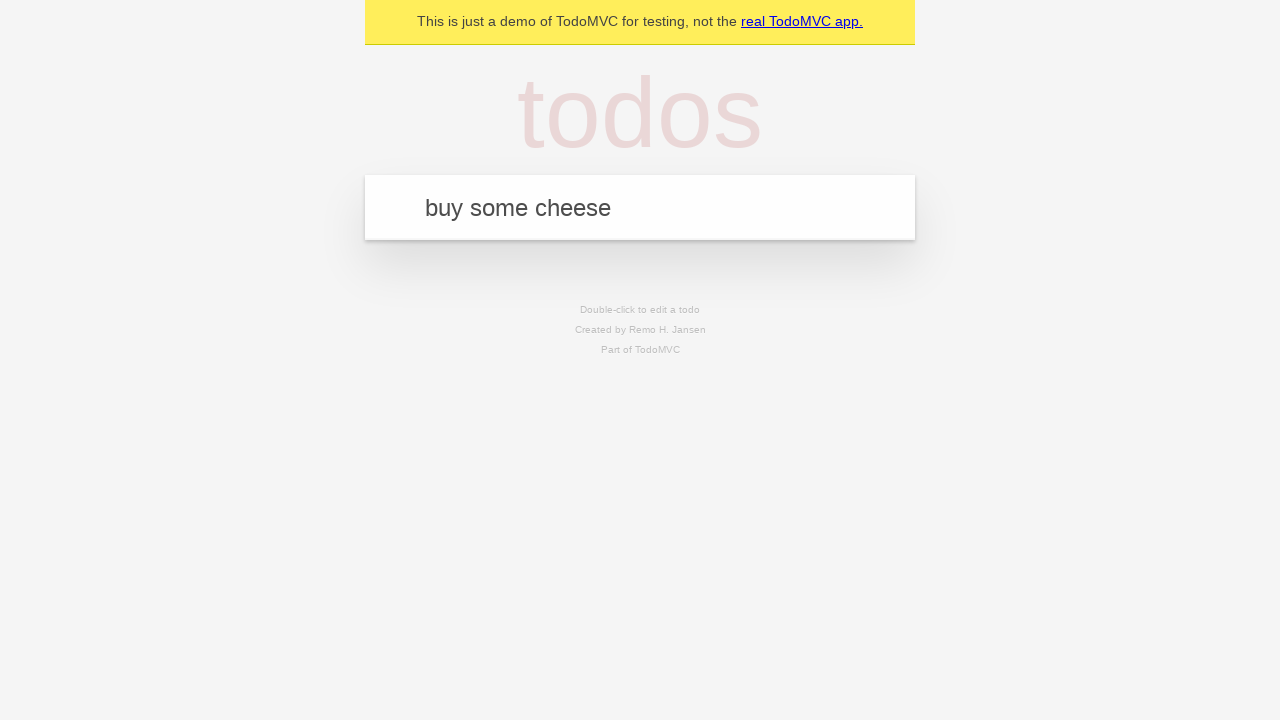

Pressed Enter to create first todo on internal:attr=[placeholder="What needs to be done?"i]
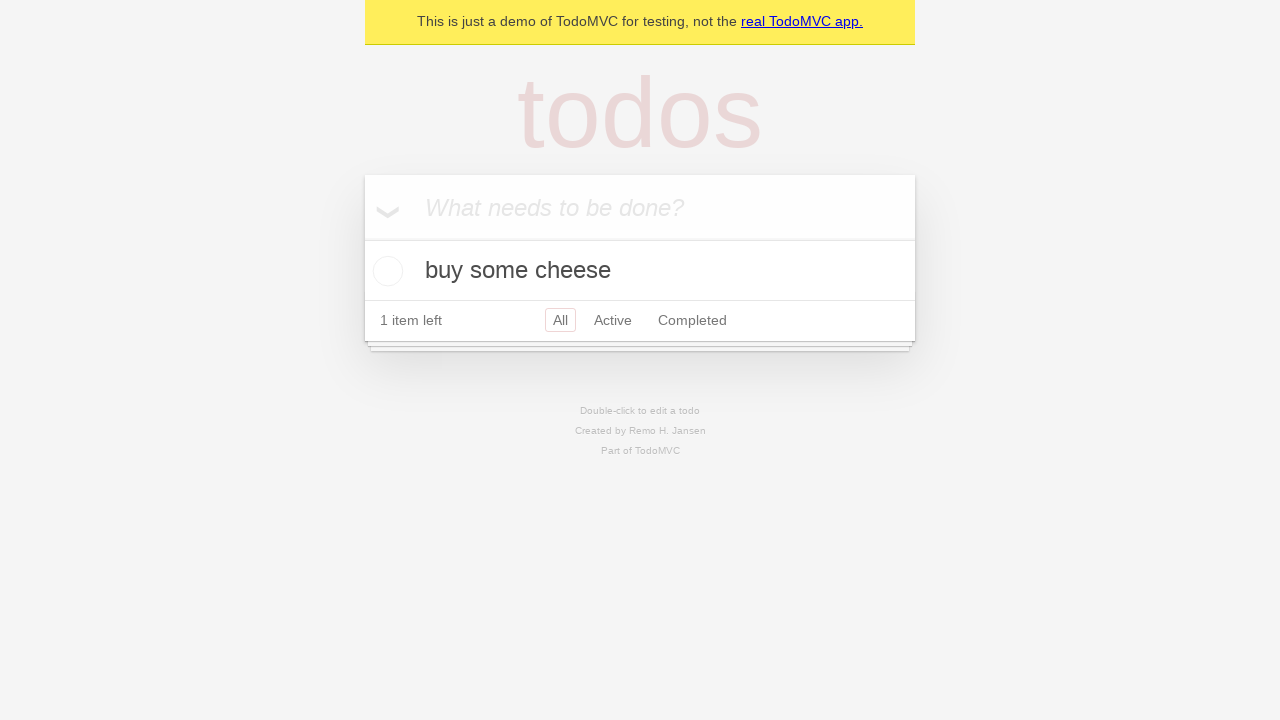

Filled todo input with 'feed the cat' on internal:attr=[placeholder="What needs to be done?"i]
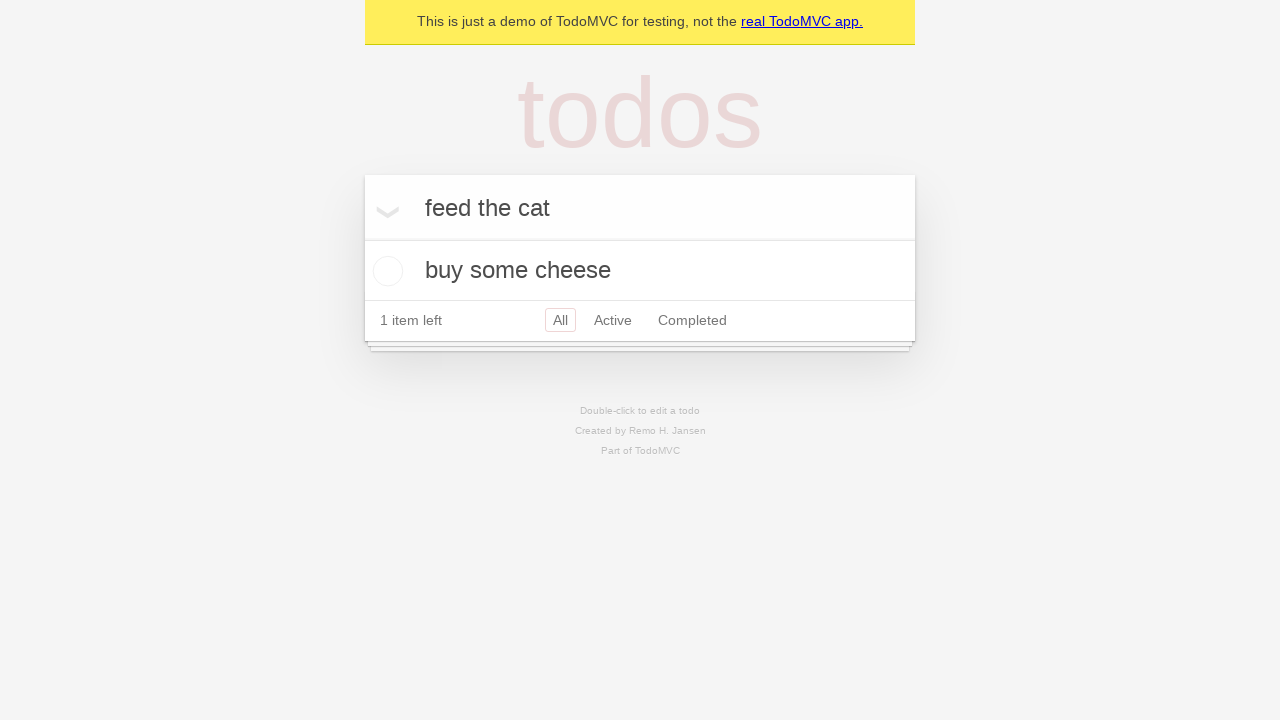

Pressed Enter to create second todo on internal:attr=[placeholder="What needs to be done?"i]
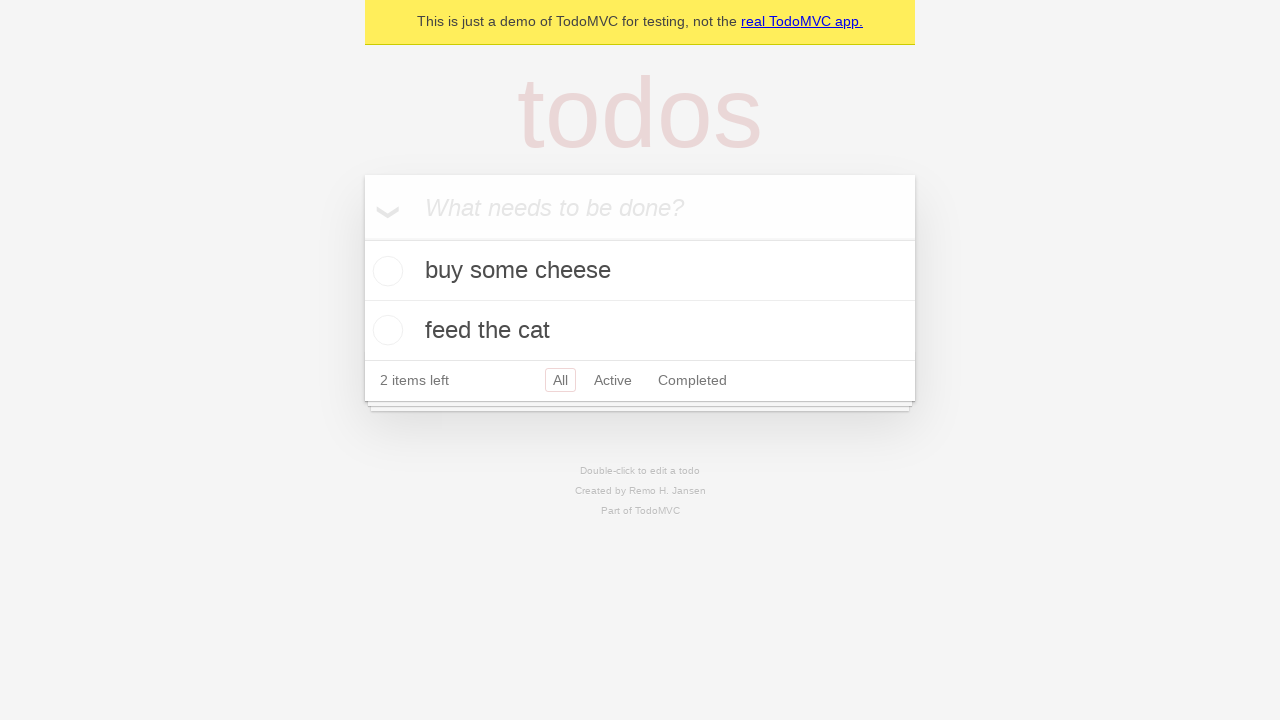

Checked the checkbox for first todo item at (385, 271) on internal:testid=[data-testid="todo-item"s] >> nth=0 >> internal:role=checkbox
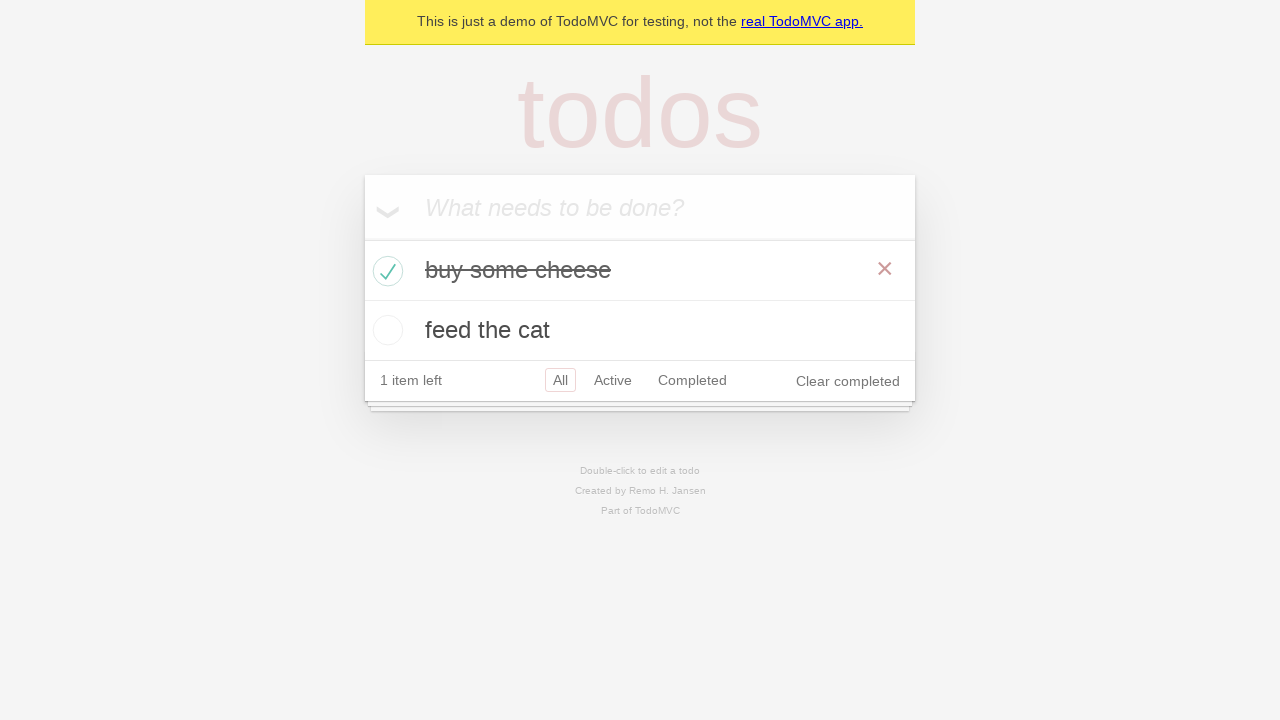

Reloaded the page
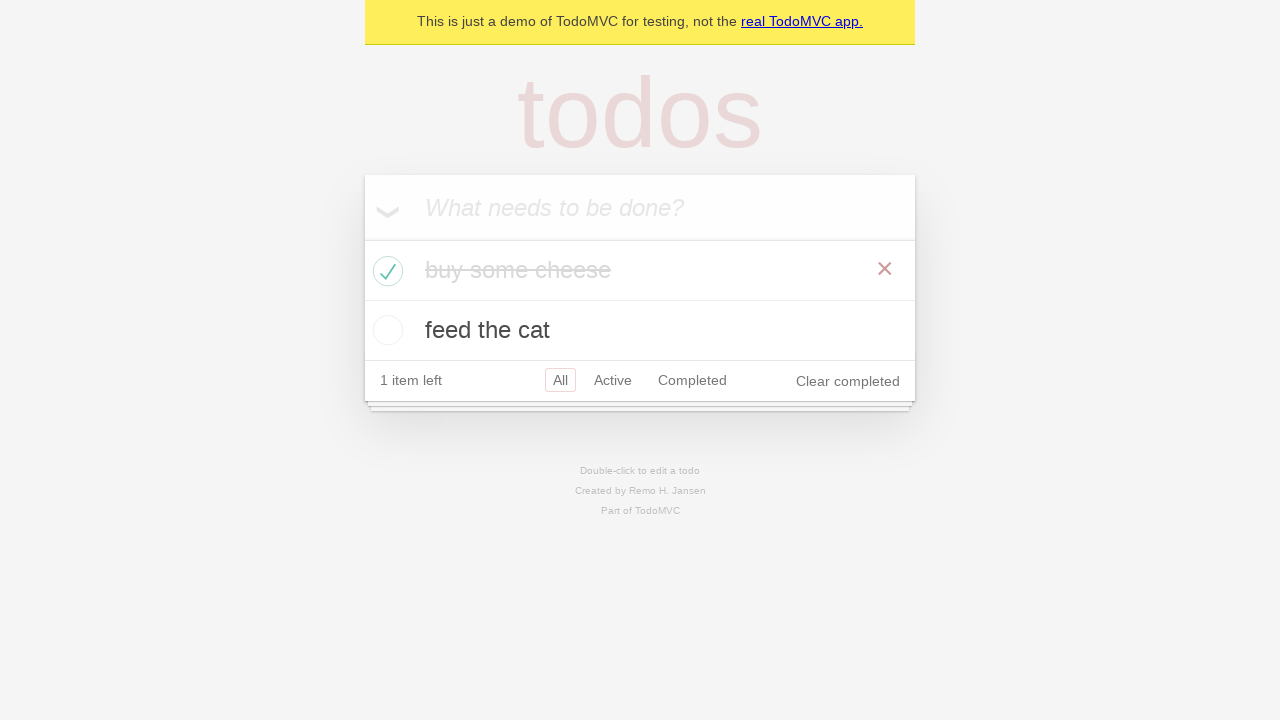

Verified todo items persisted after page reload
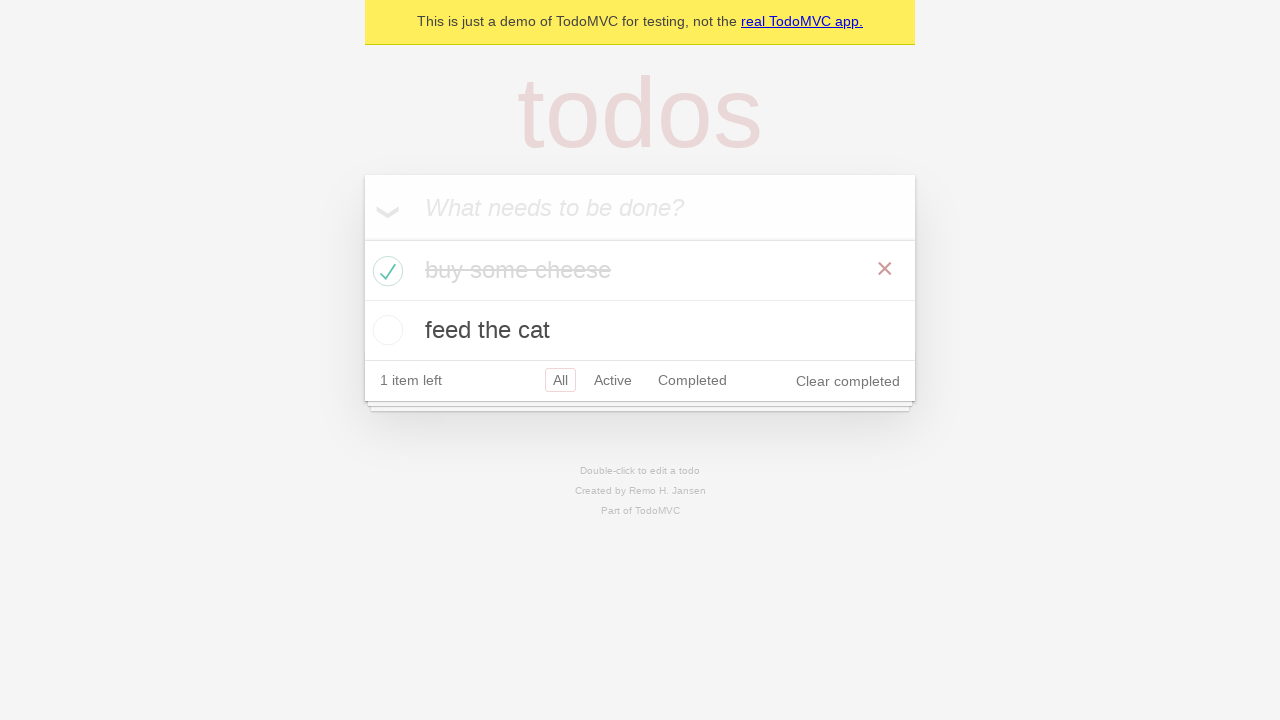

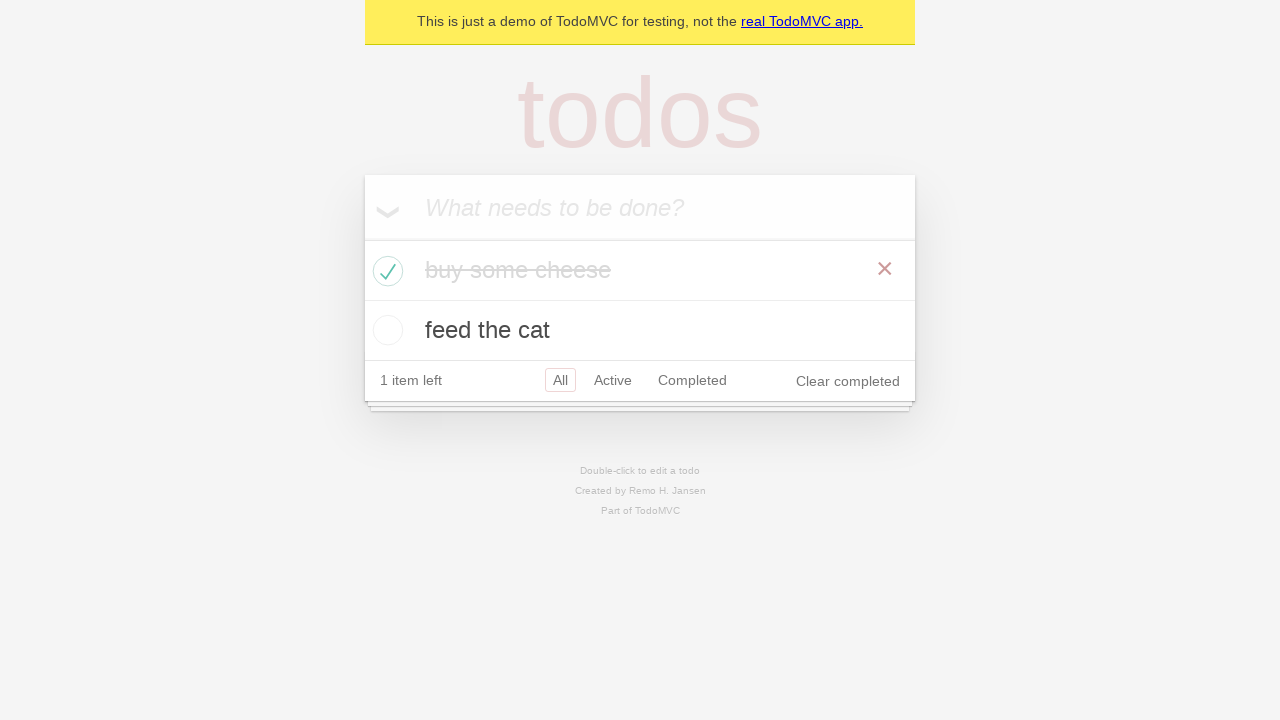